Tests confirmation alert functionality by clicking a button to trigger a confirmation dialog and dismissing it

Starting URL: https://www.hyrtutorials.com/p/alertsdemo.html

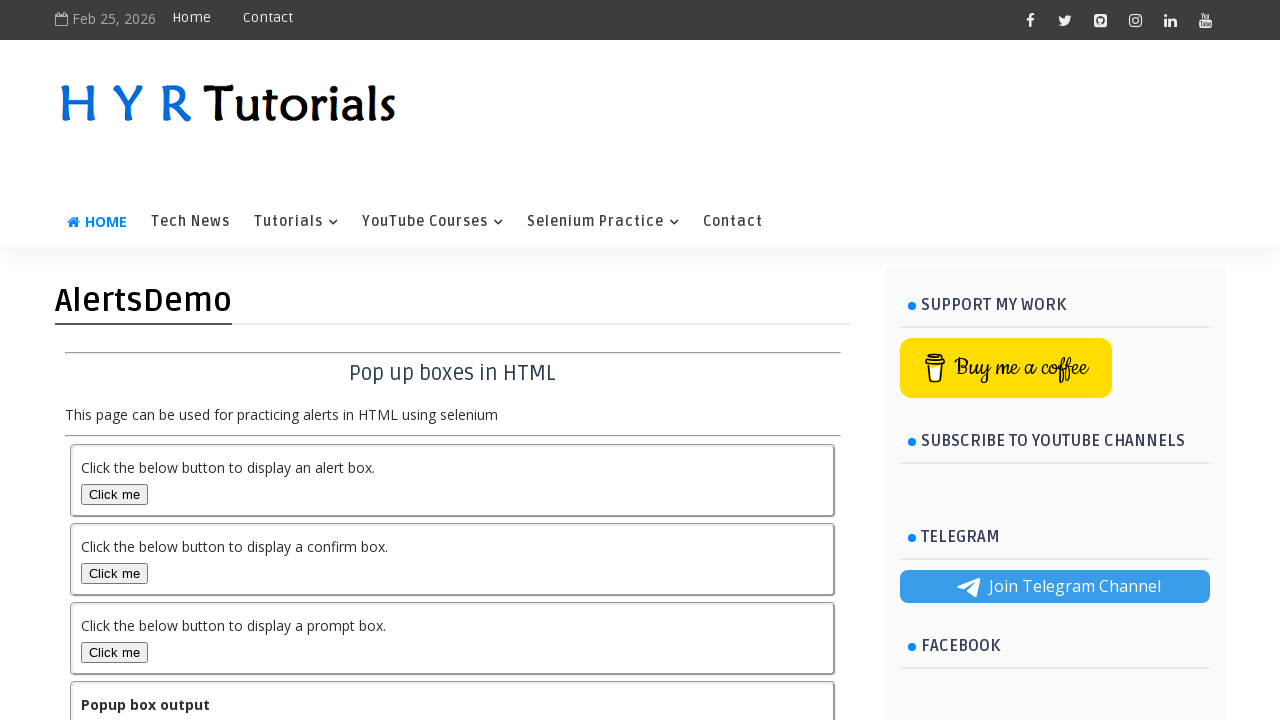

Navigated to alerts demo page
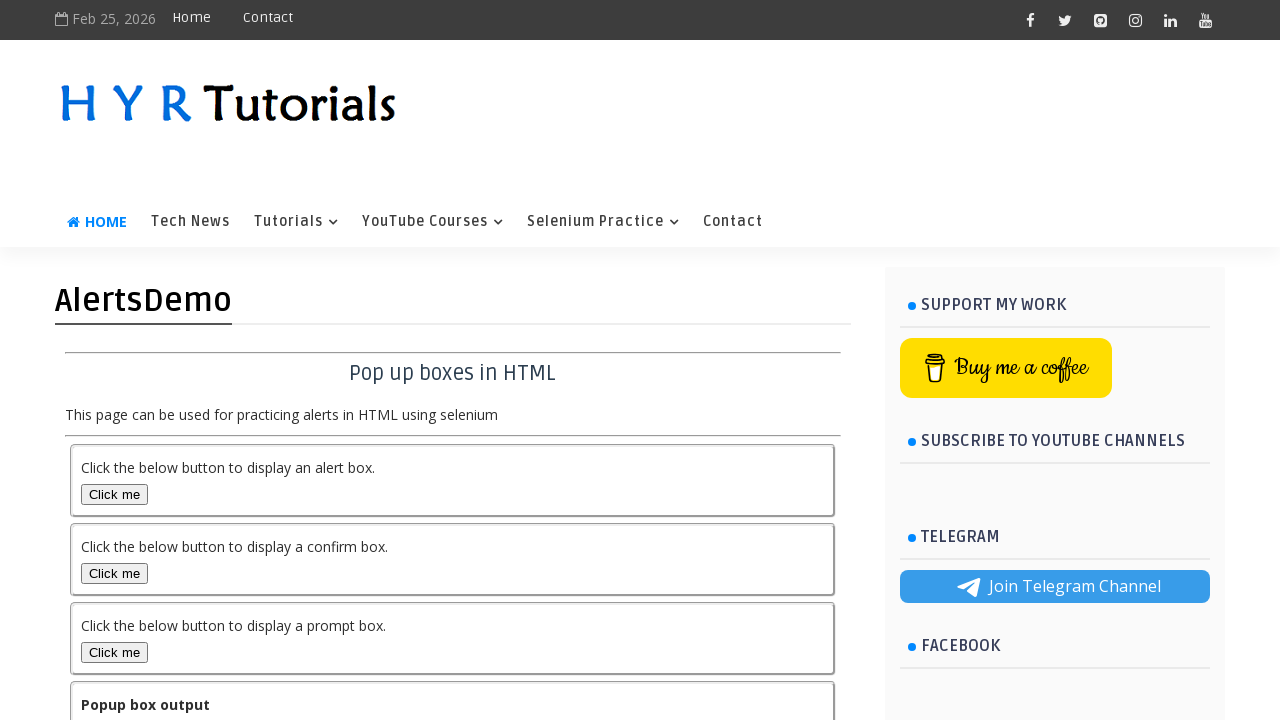

Clicked button to trigger confirmation alert at (114, 573) on #confirmBox
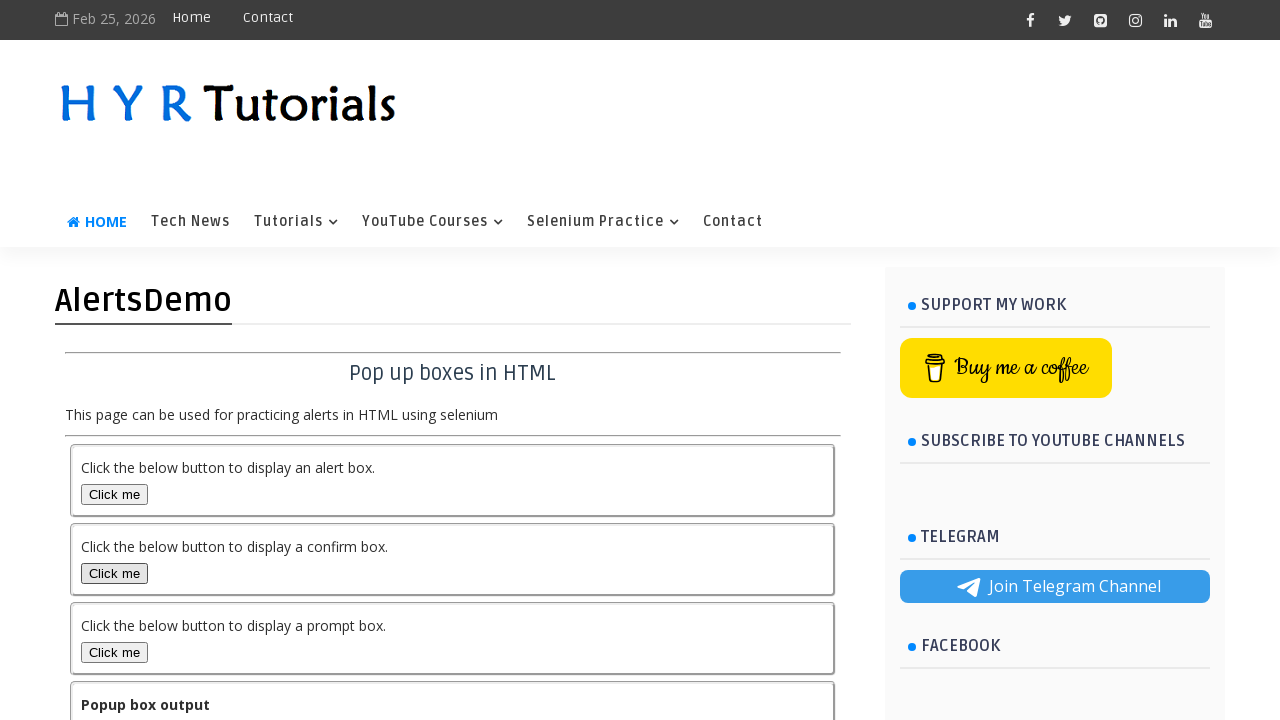

Set up dialog handler to dismiss confirmation alert
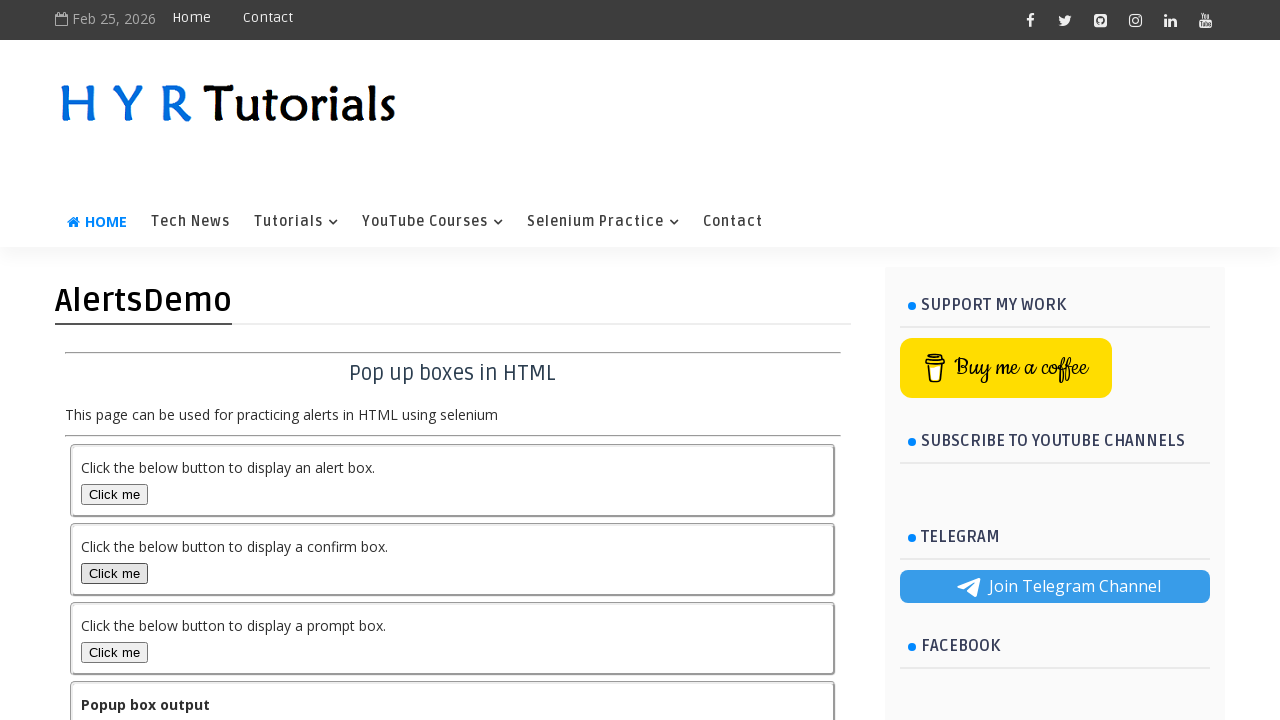

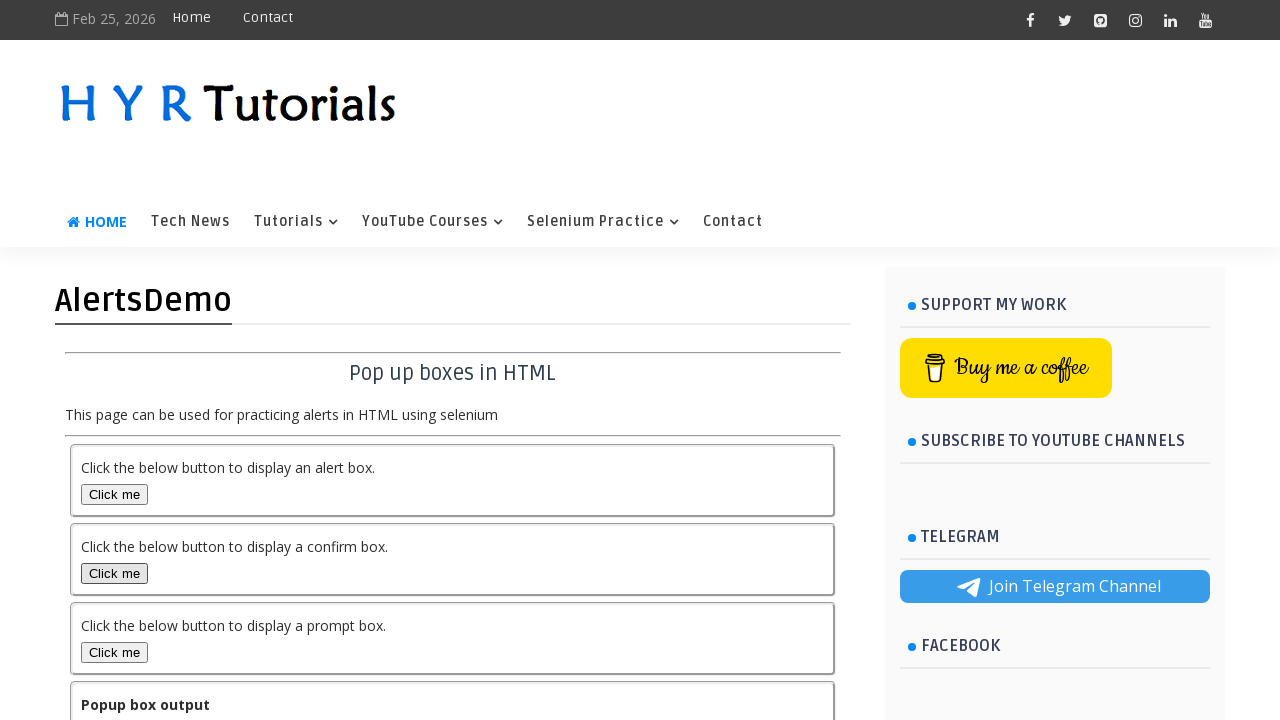